Tests keyboard input events by typing a letter and performing copy operations using keyboard shortcuts

Starting URL: https://v1.training-support.net/selenium/input-events

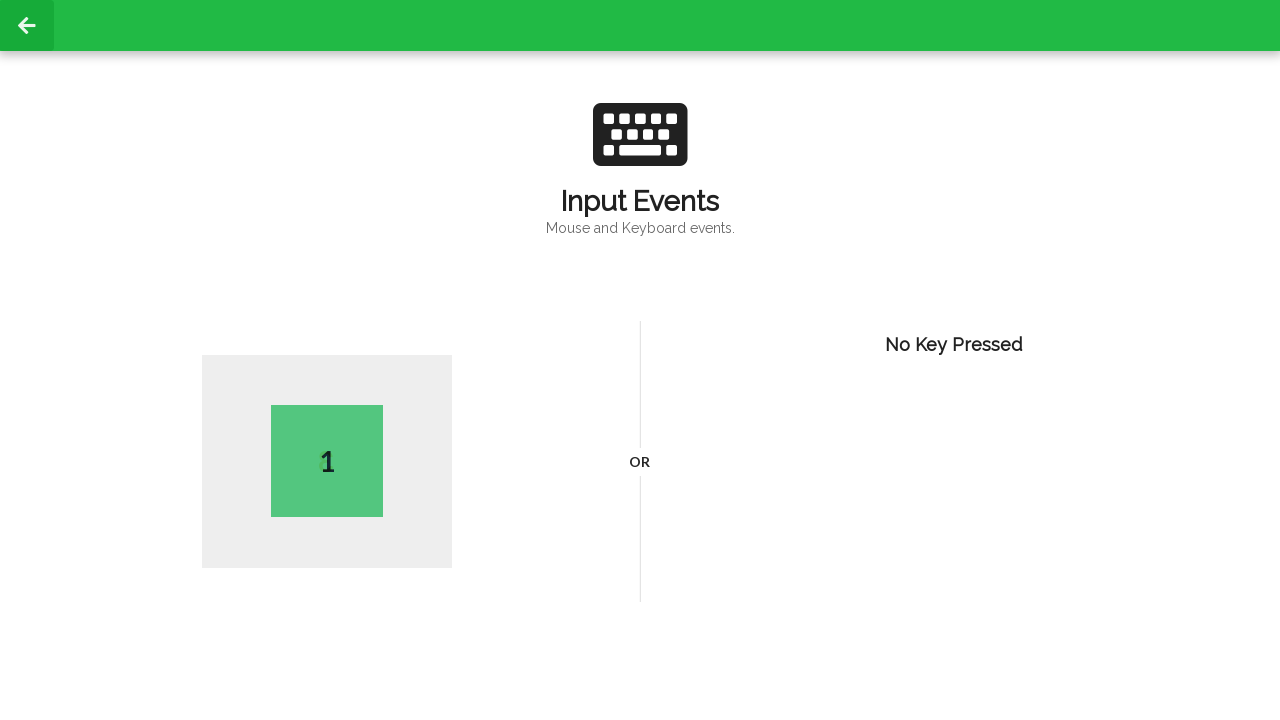

Typed uppercase letter 'A'
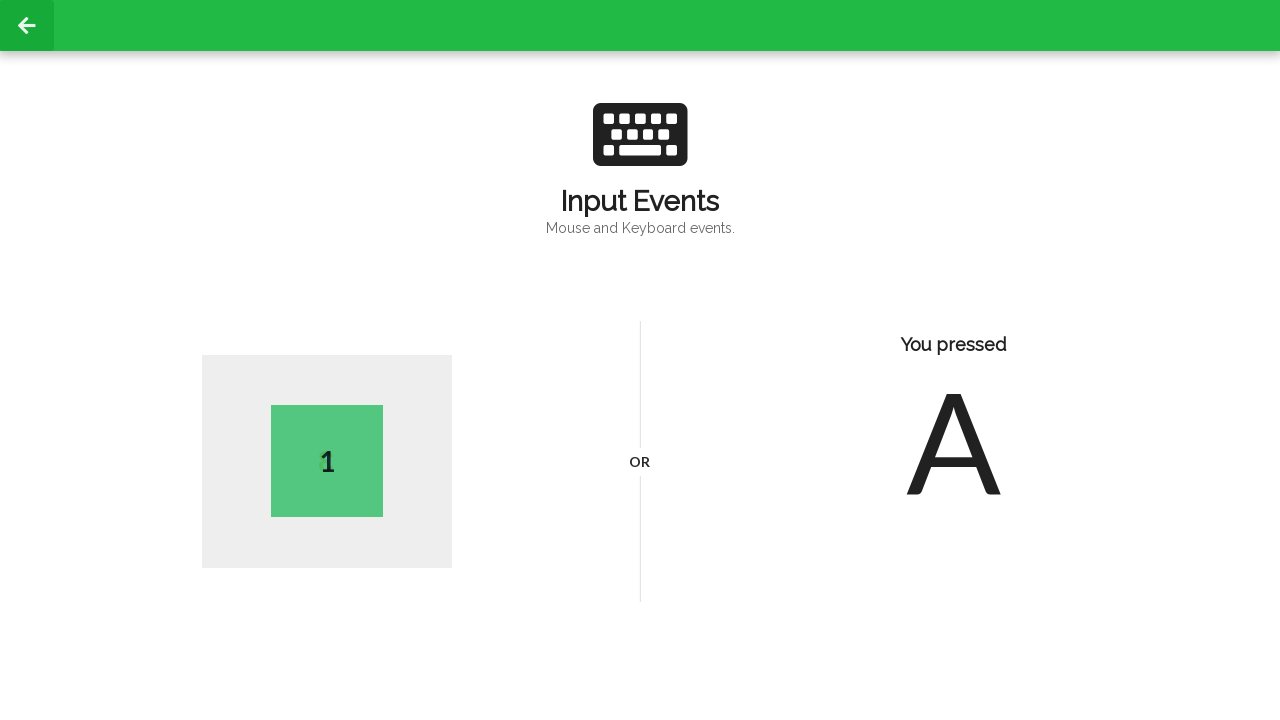

Pressed Ctrl+A to select all text on the page
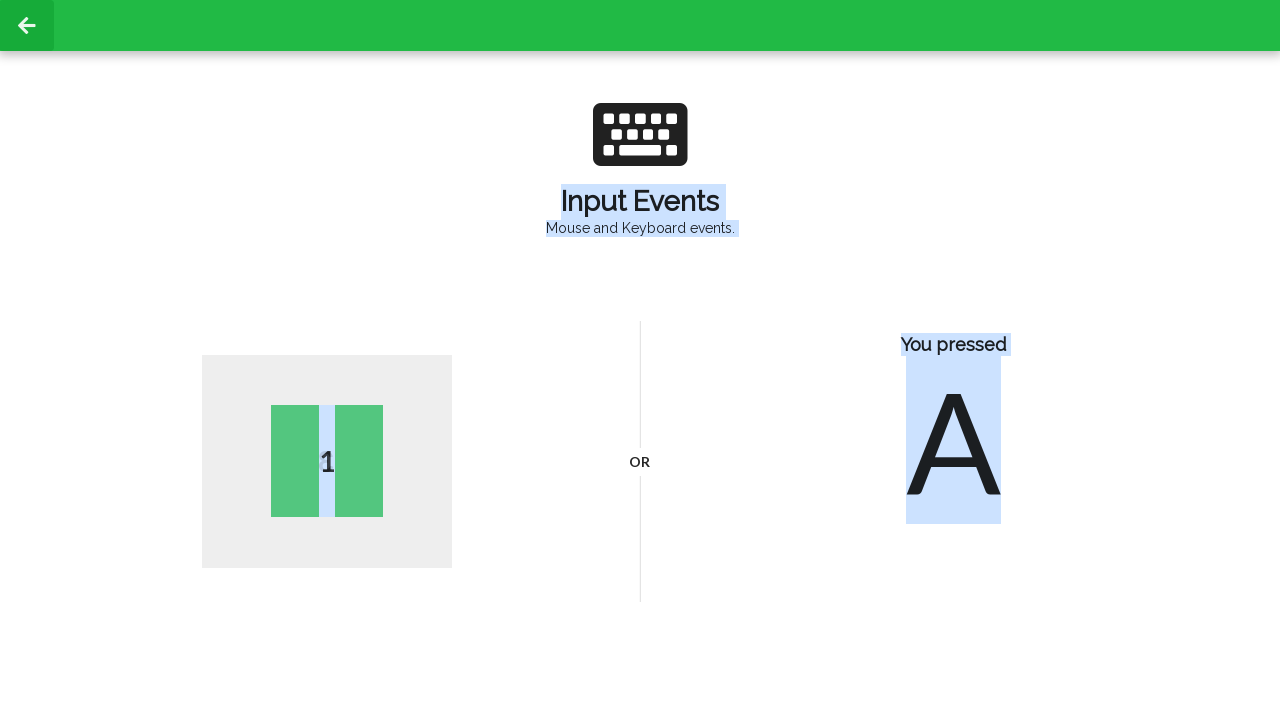

Pressed Ctrl+C to copy the selected text
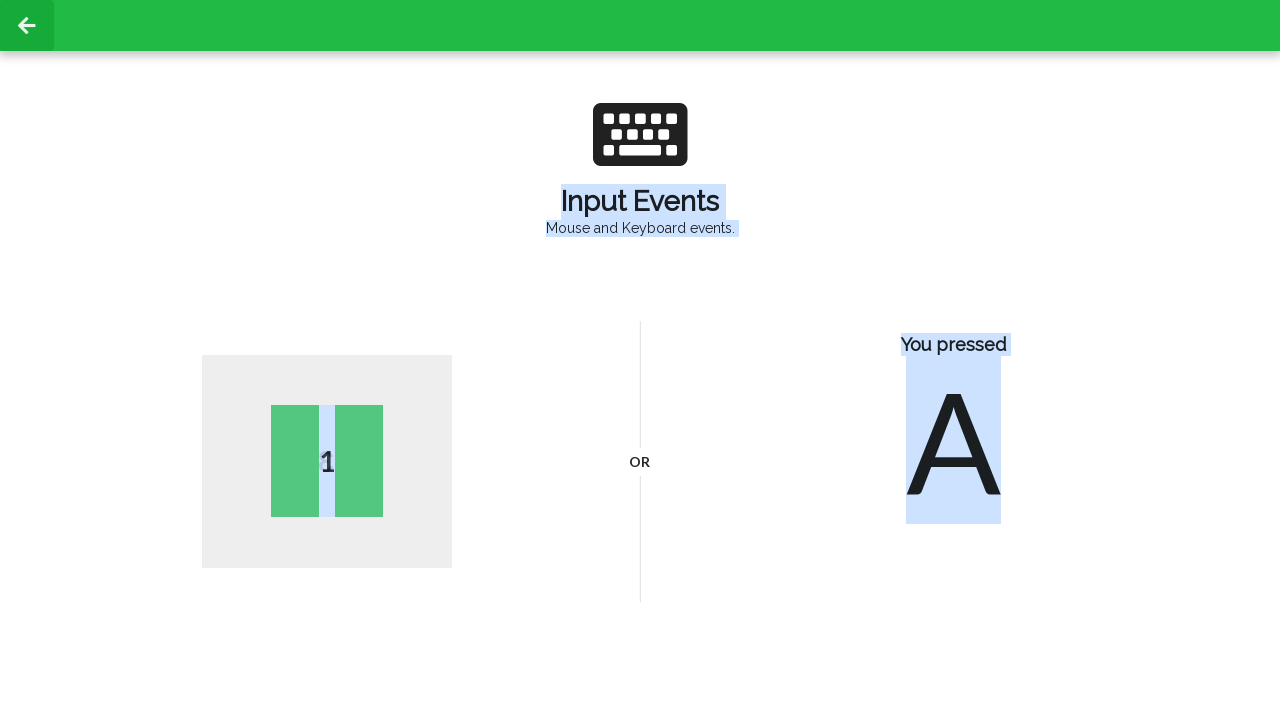

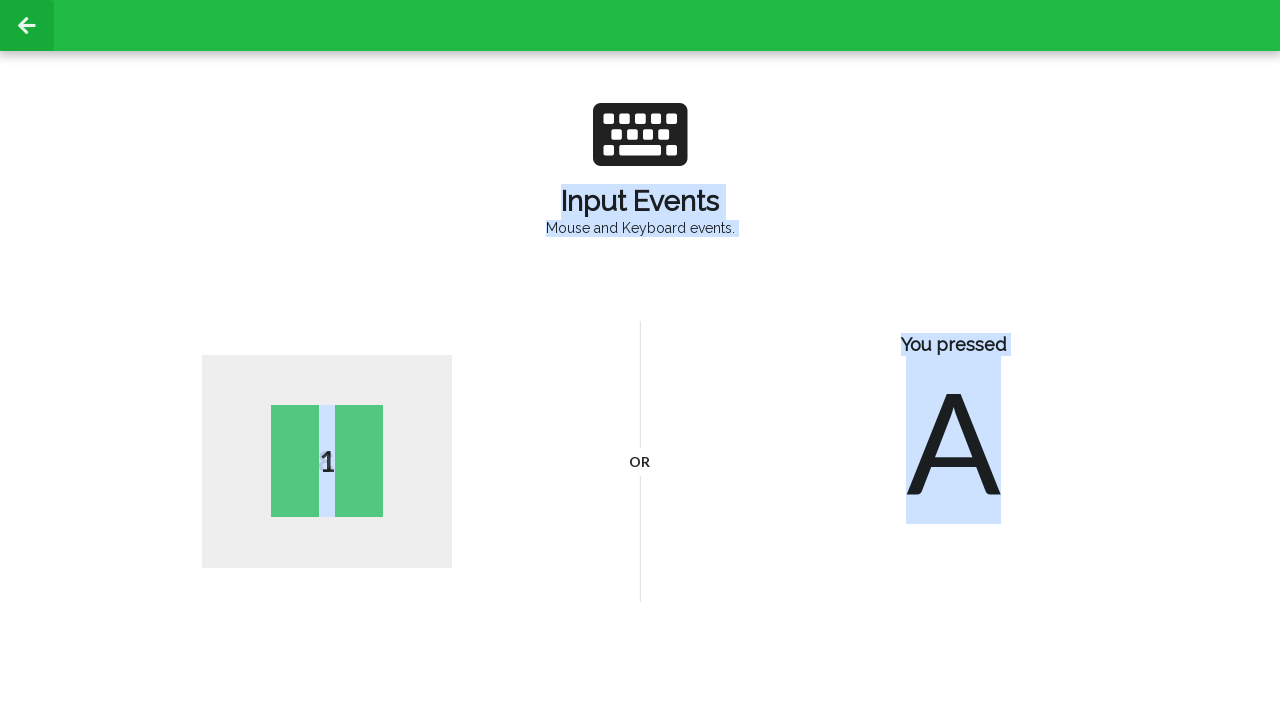